Tests clicking on the user icon to open the dropdown menu

Starting URL: http://speak-ukrainian.eastus2.cloudapp.azure.com/dev/

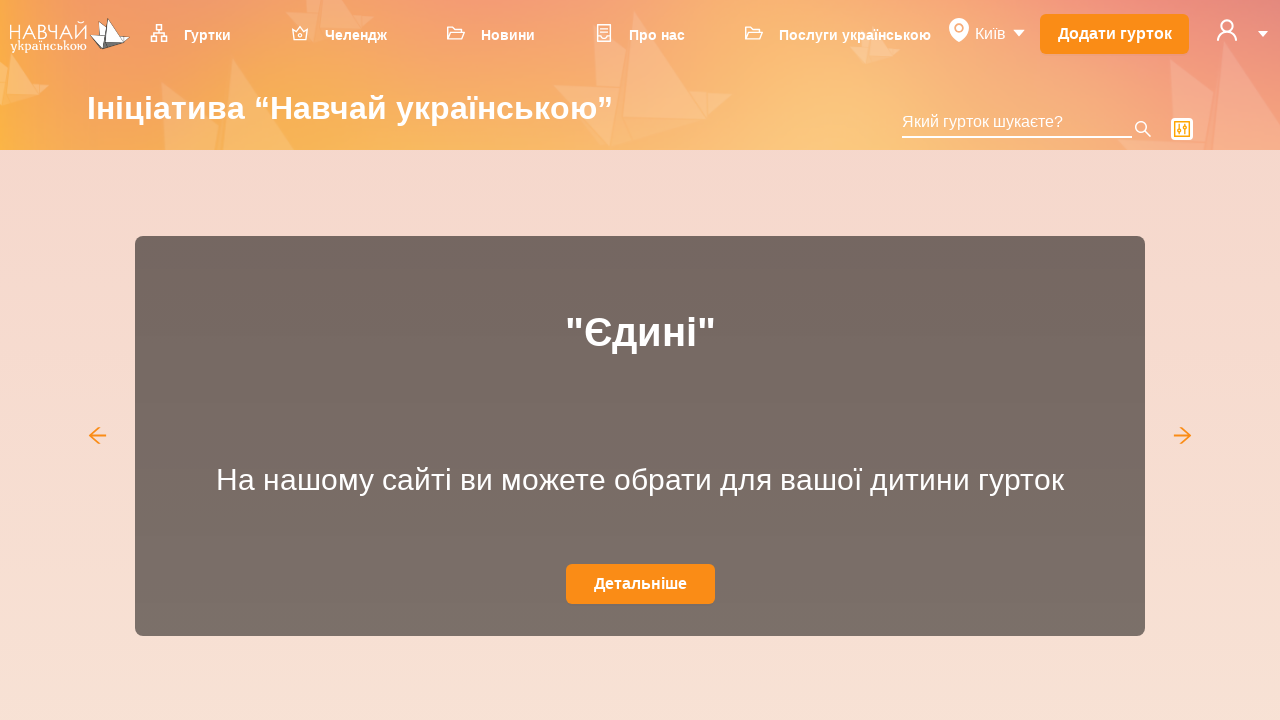

Clicked on user icon to open dropdown menu at (1227, 30) on svg[data-icon='user']
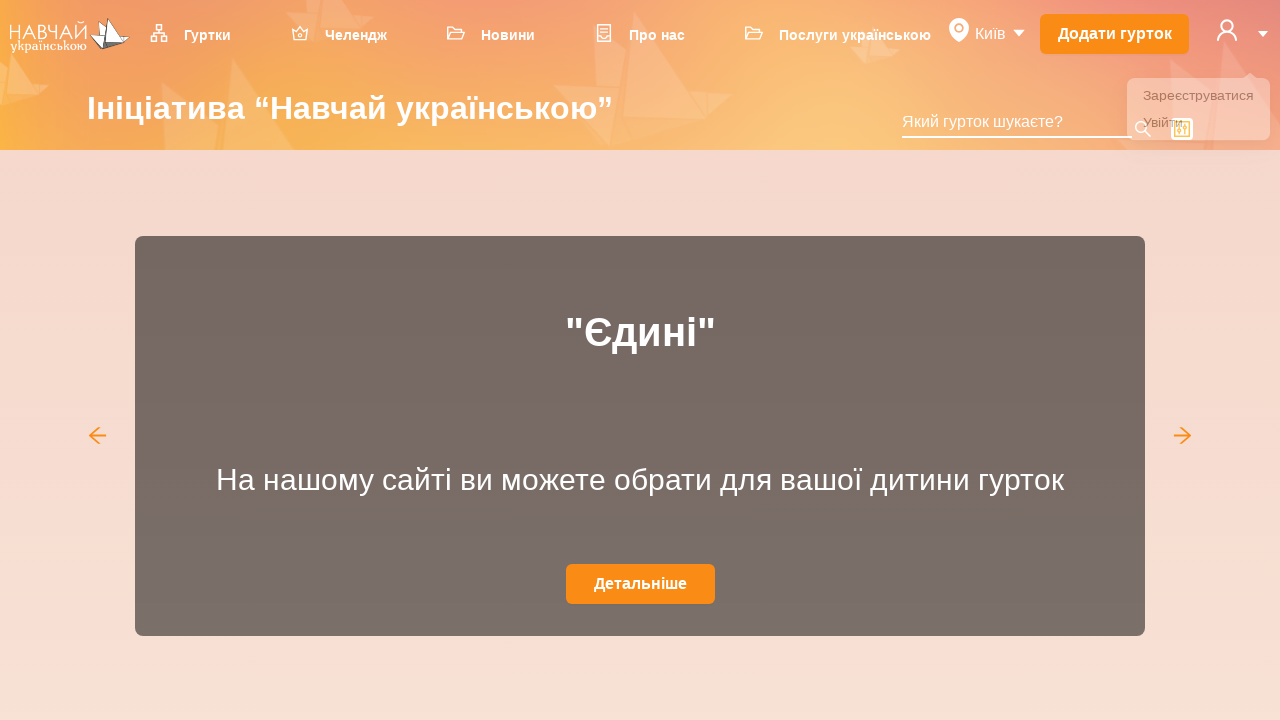

Dropdown menu appeared
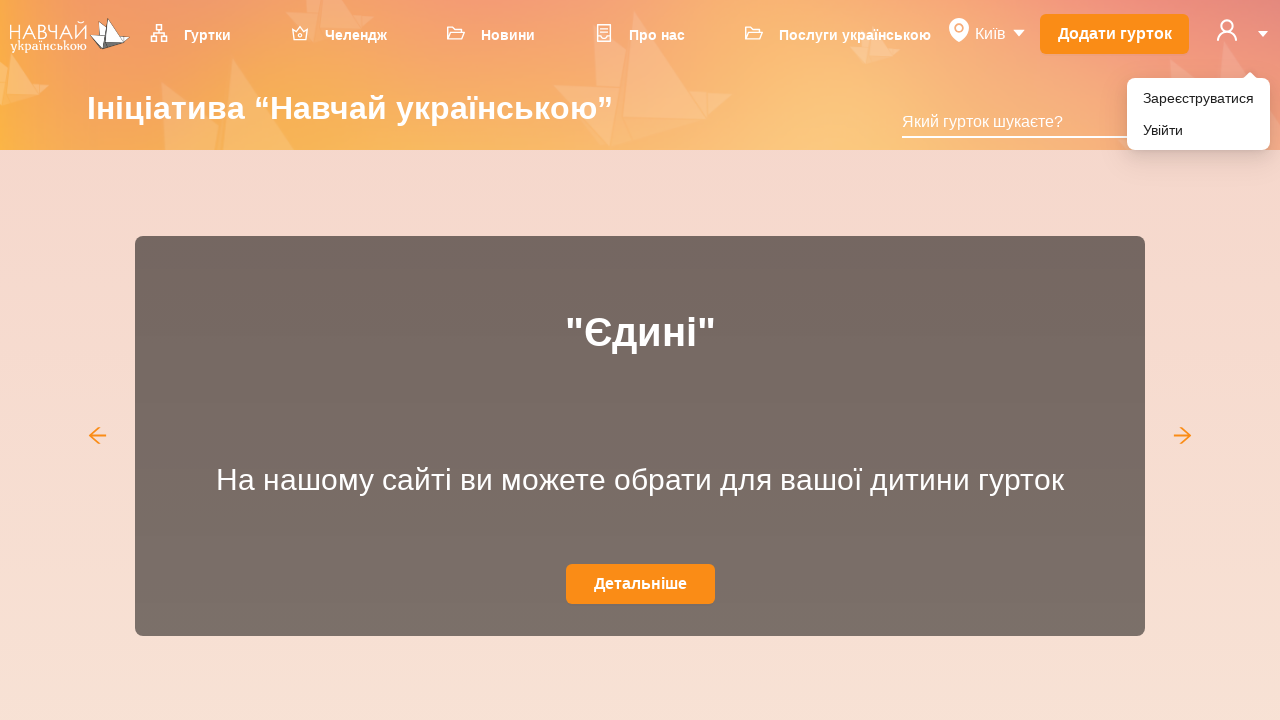

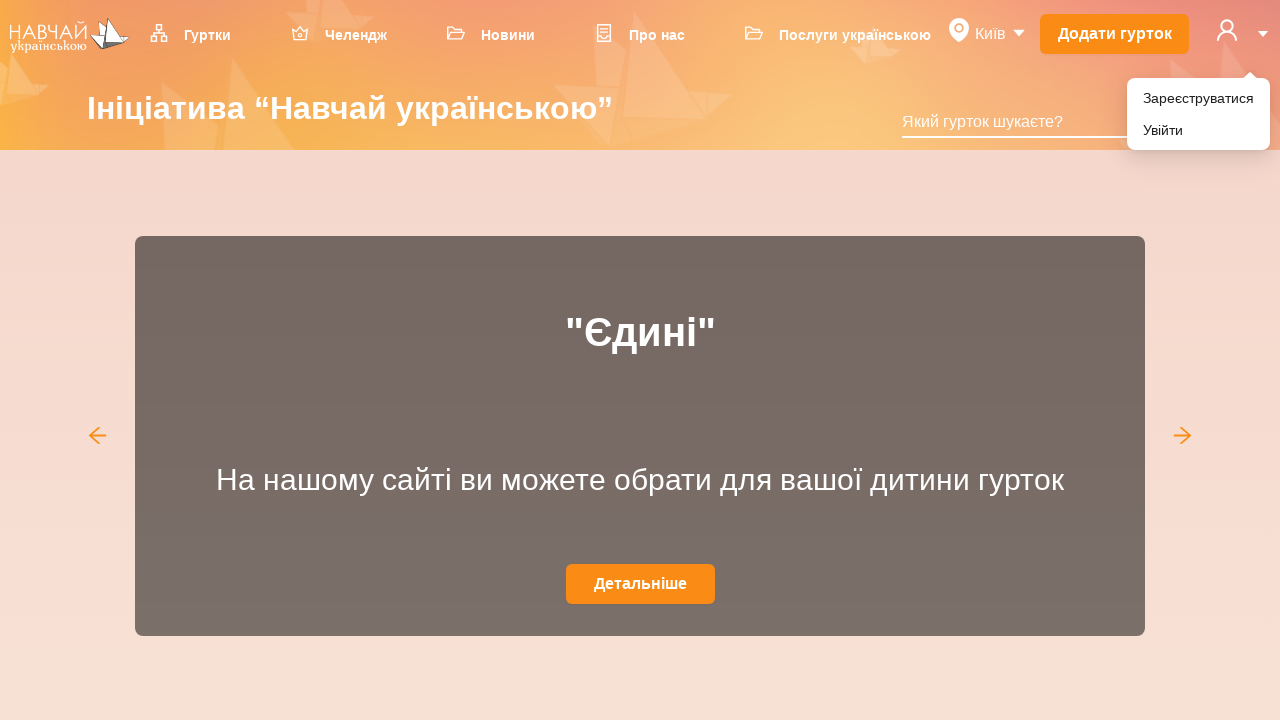